Navigates to Lemonban website homepage to verify the page loads successfully

Starting URL: http://www.lemonban.com

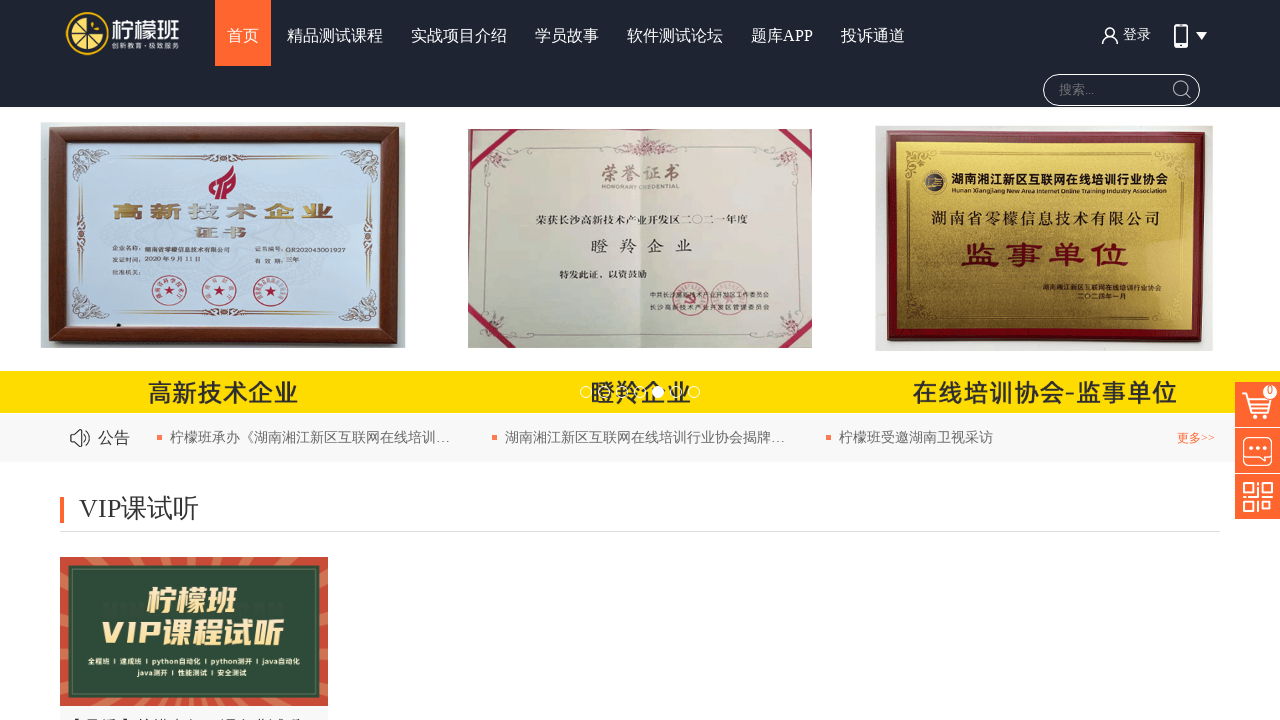

Waited for page DOM content to be loaded
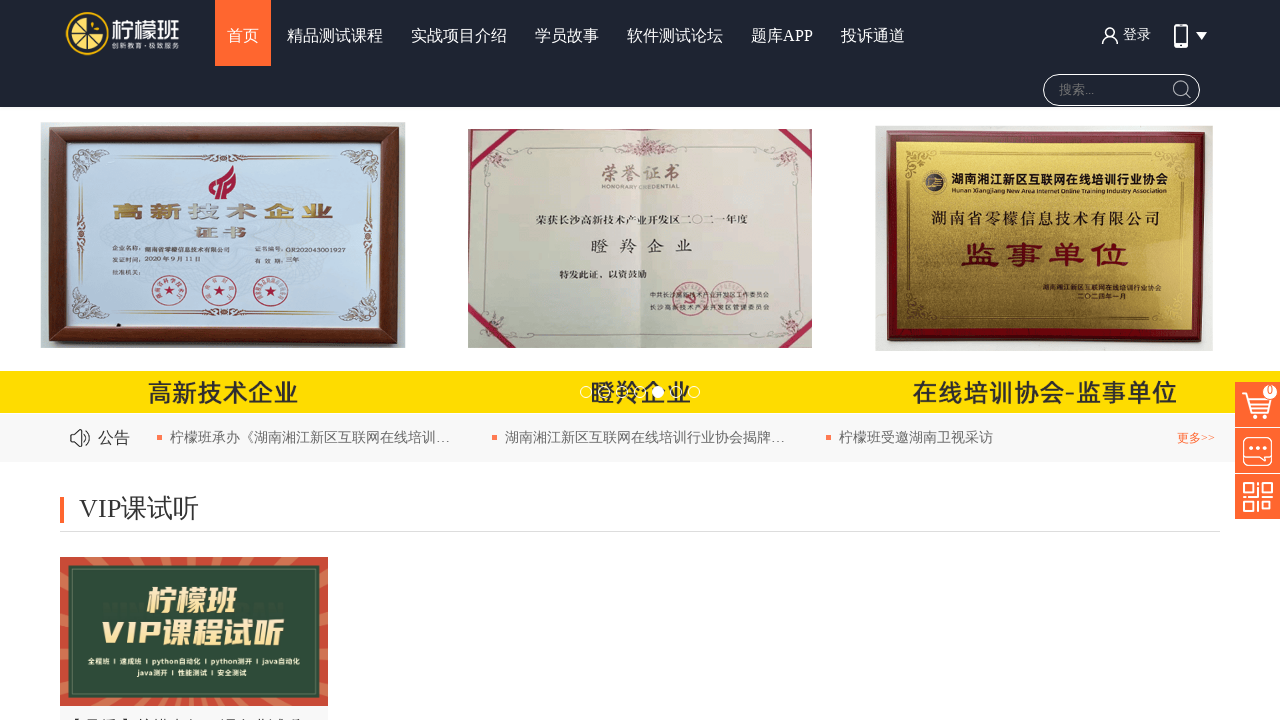

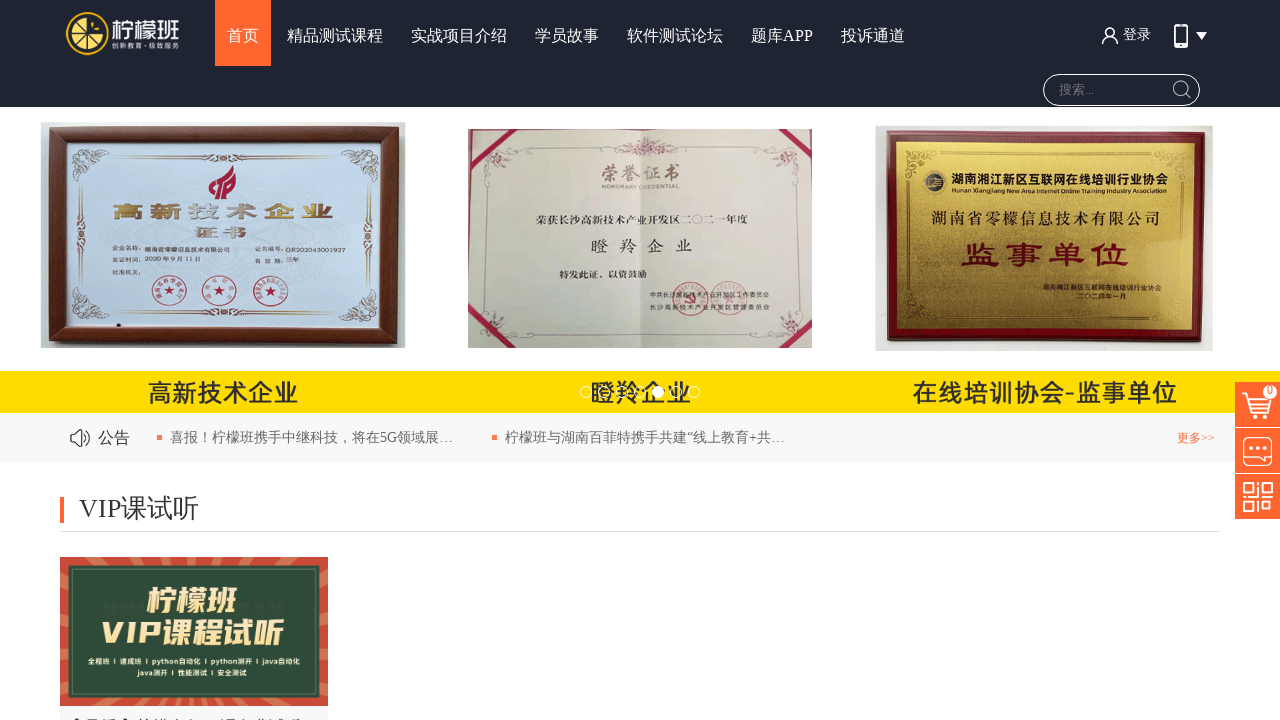